Tests checkbox and radio button interactions by clicking on green and blue radio buttons, then locating a badminton checkbox element on a test automation practice page.

Starting URL: https://theautomationzone.blogspot.com/2020/07/mix-of-basic-webelements.html

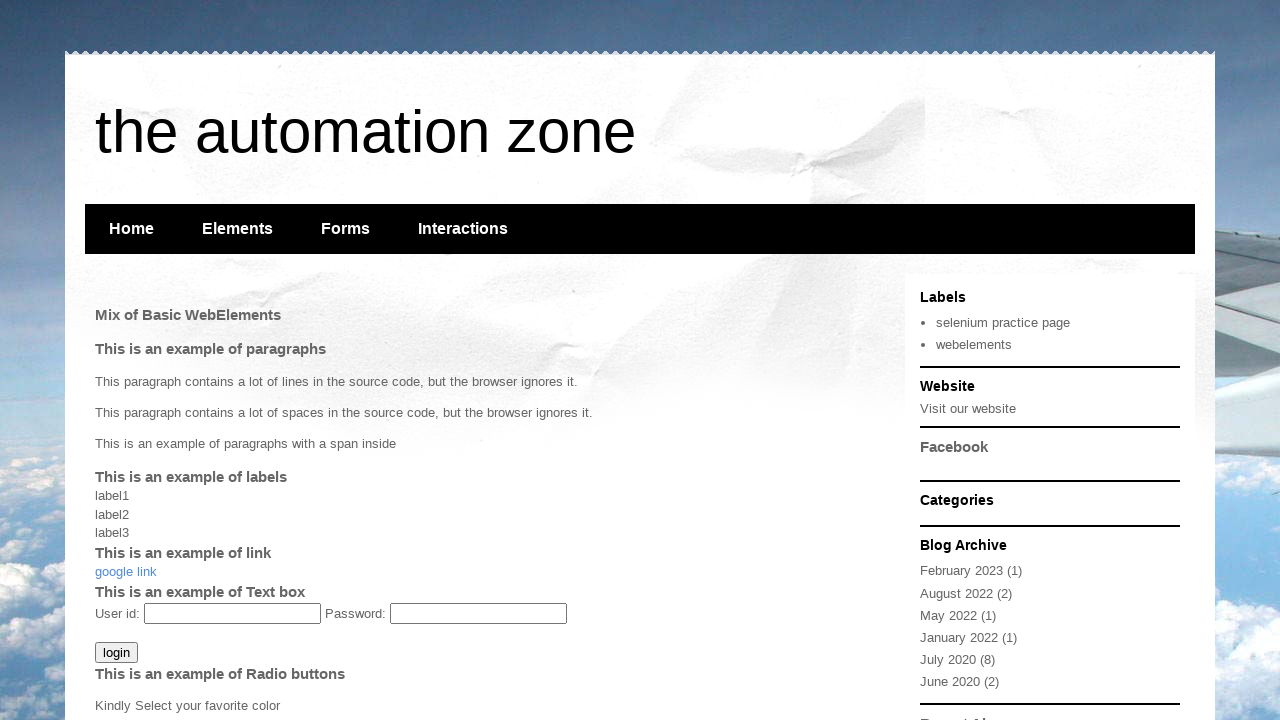

Clicked on the green radio button at (106, 360) on #green
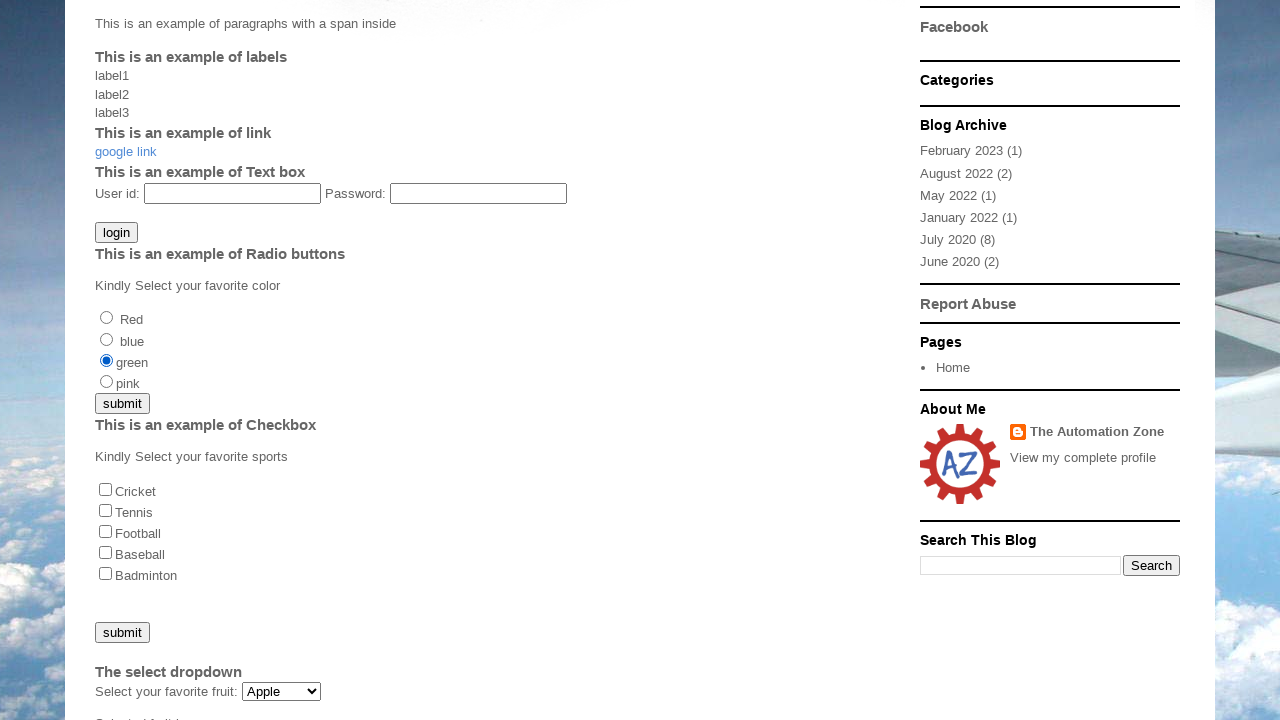

Waited 1 second for interaction to complete
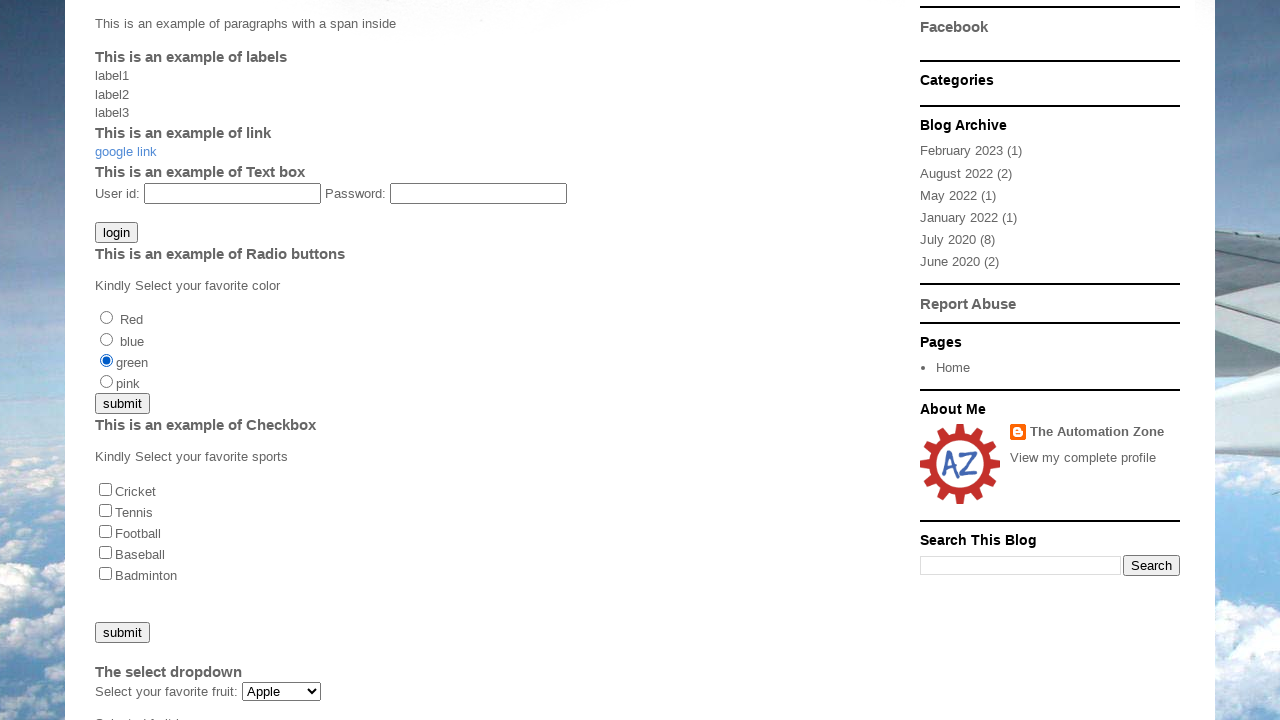

Clicked on the blue radio button at (106, 339) on #blue
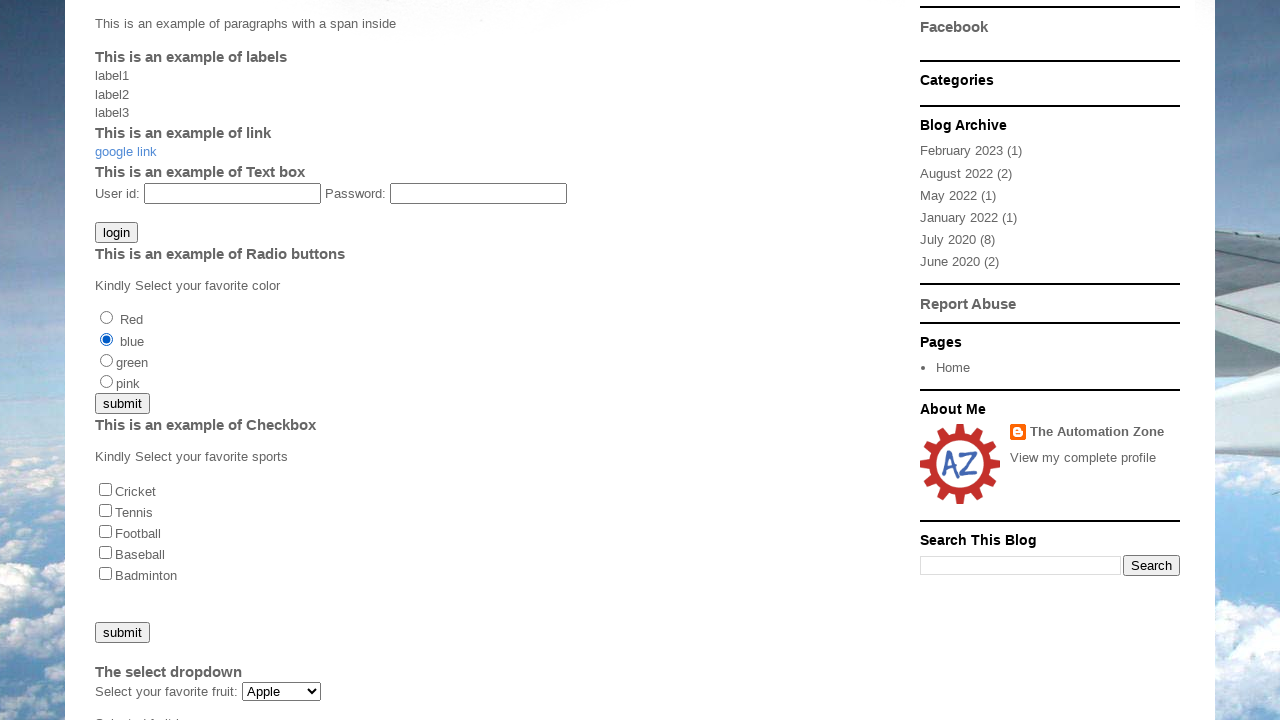

Located and verified badminton checkbox element exists
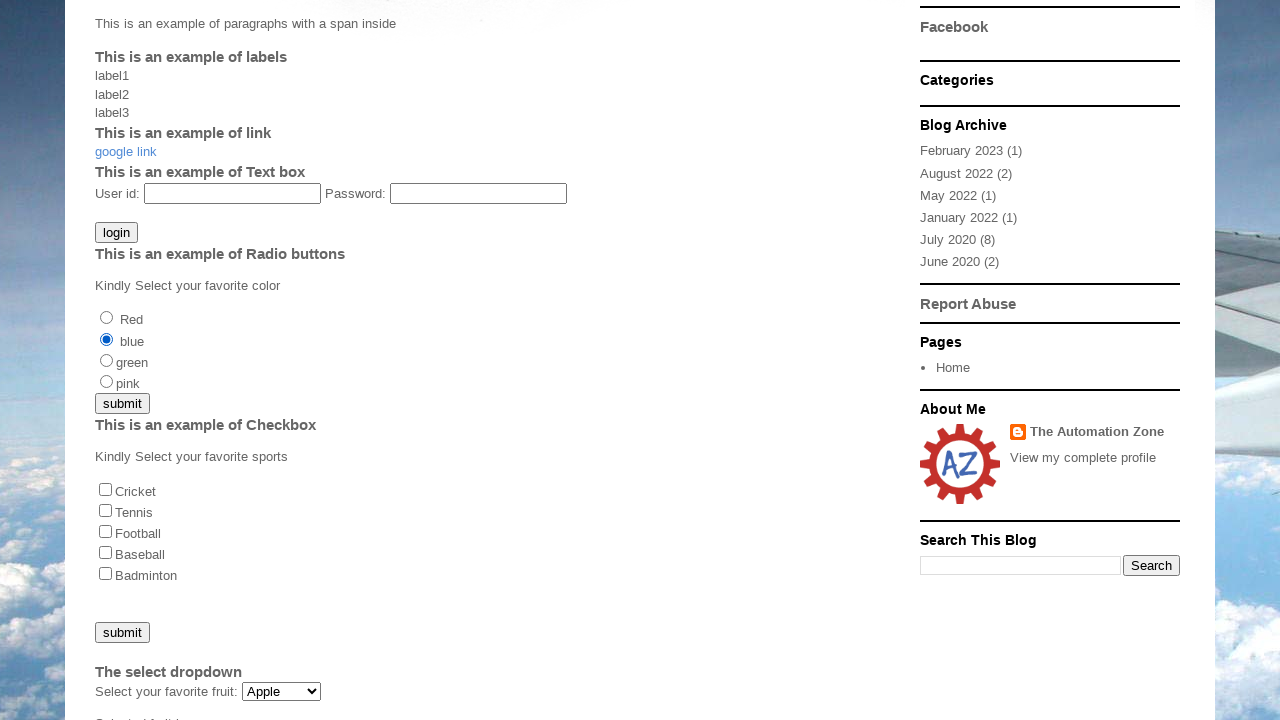

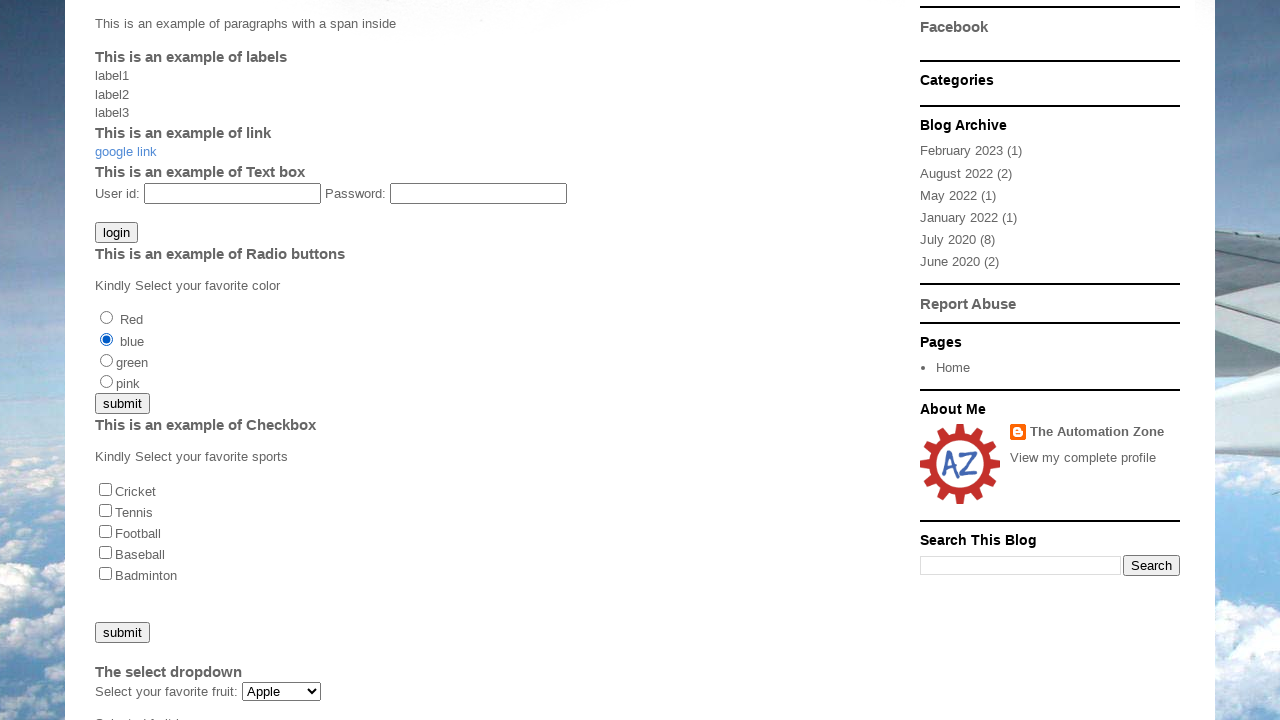